Tests browser alert functionality by clicking a button to trigger an alert and then accepting it

Starting URL: https://www.tutorialspoint.com/selenium/practice/alerts.php

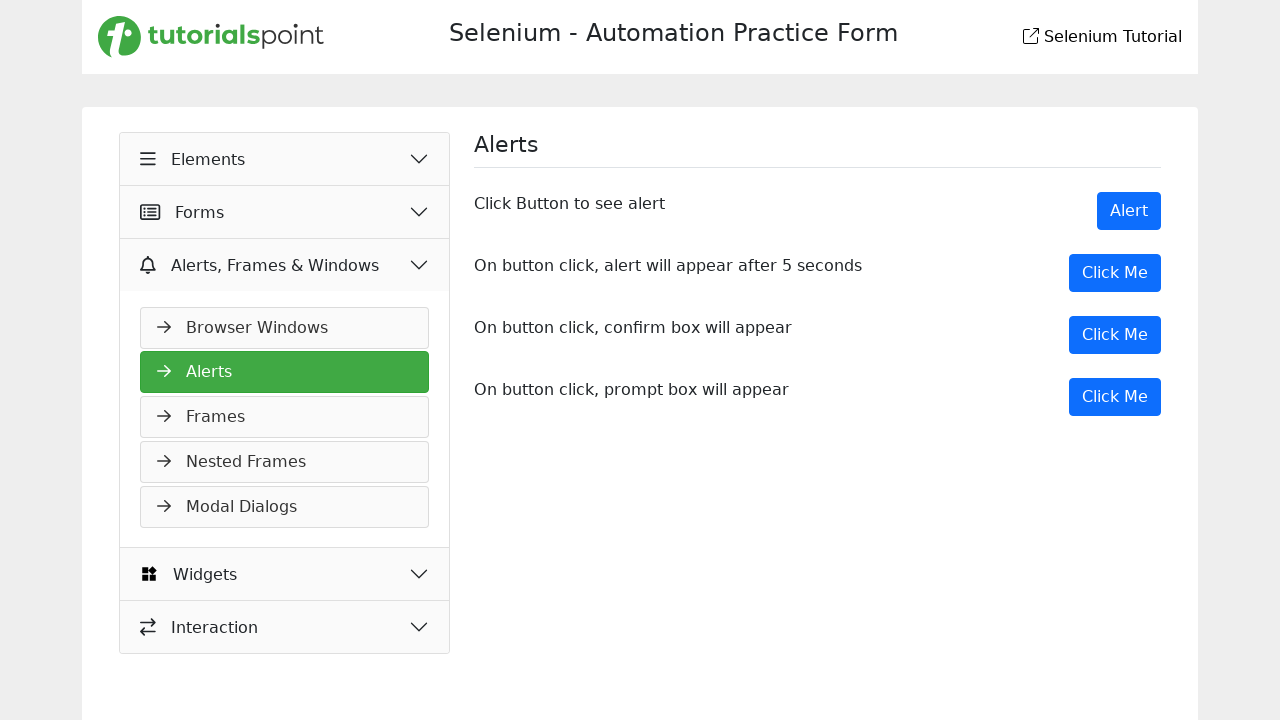

Clicked button to trigger alert at (1129, 211) on xpath=//body/main[1]/div[1]/div[1]/div[2]/div[1]/button[1]
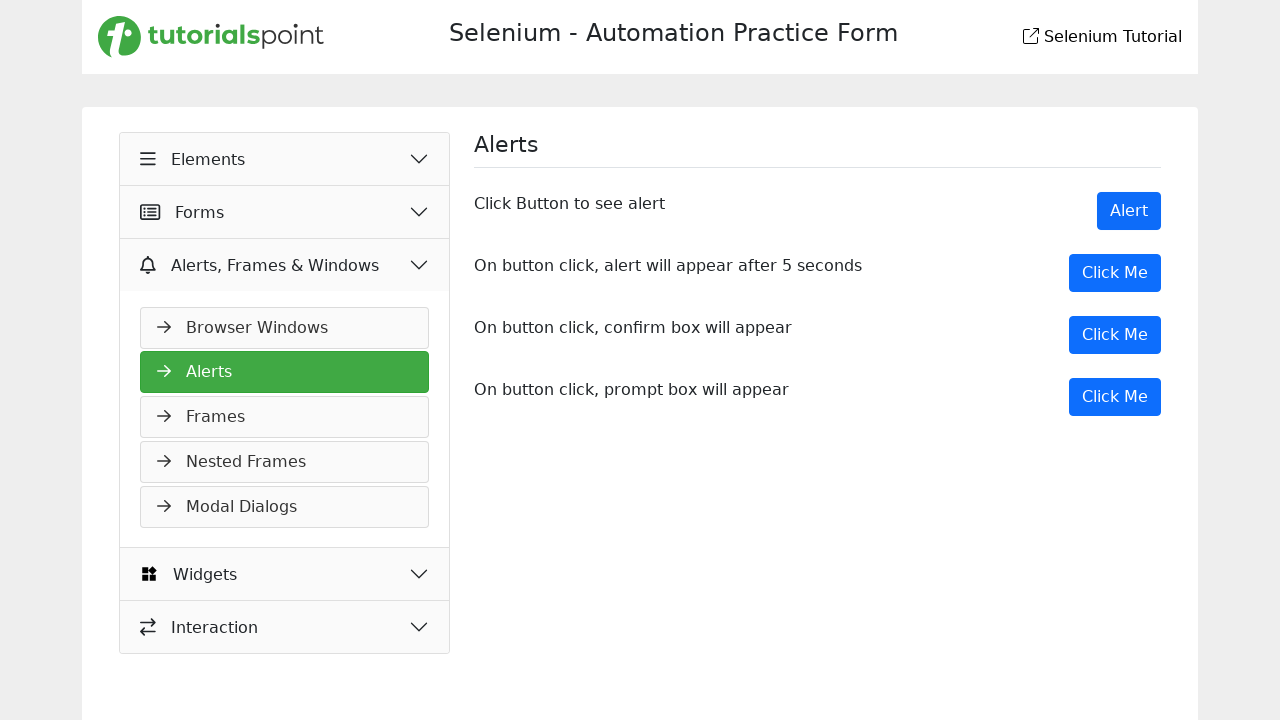

Set up dialog handler to accept alerts
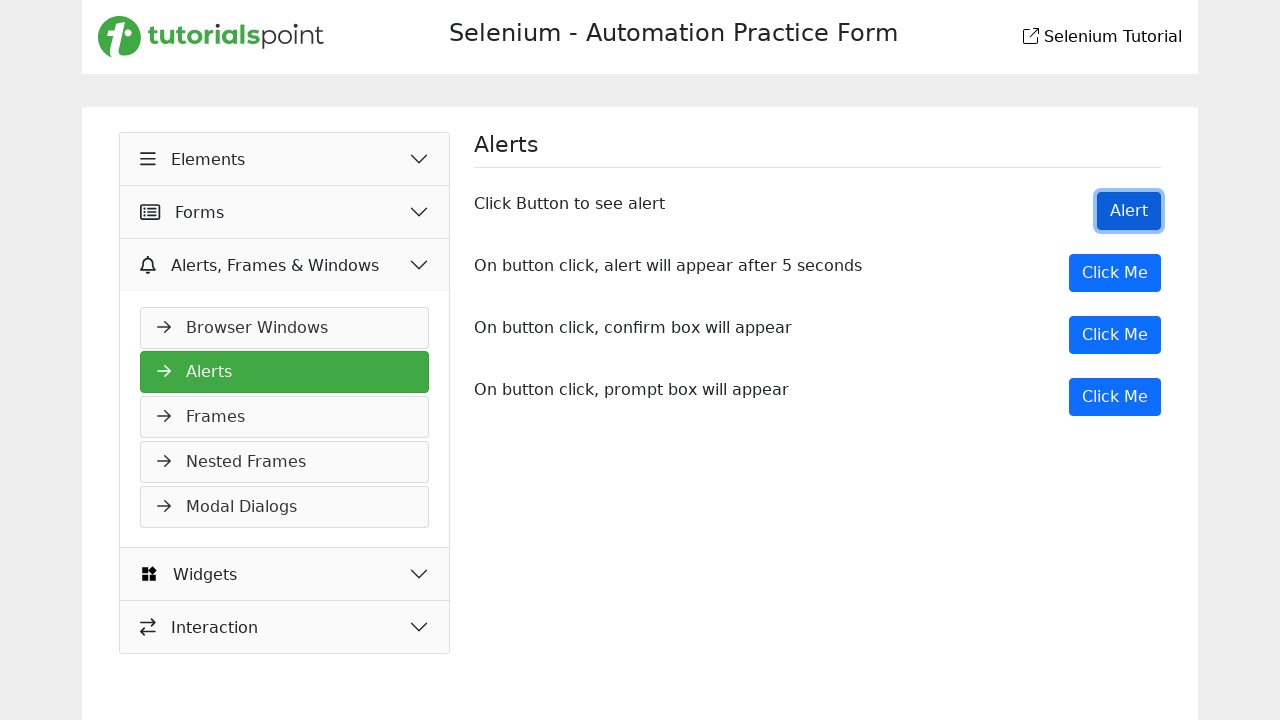

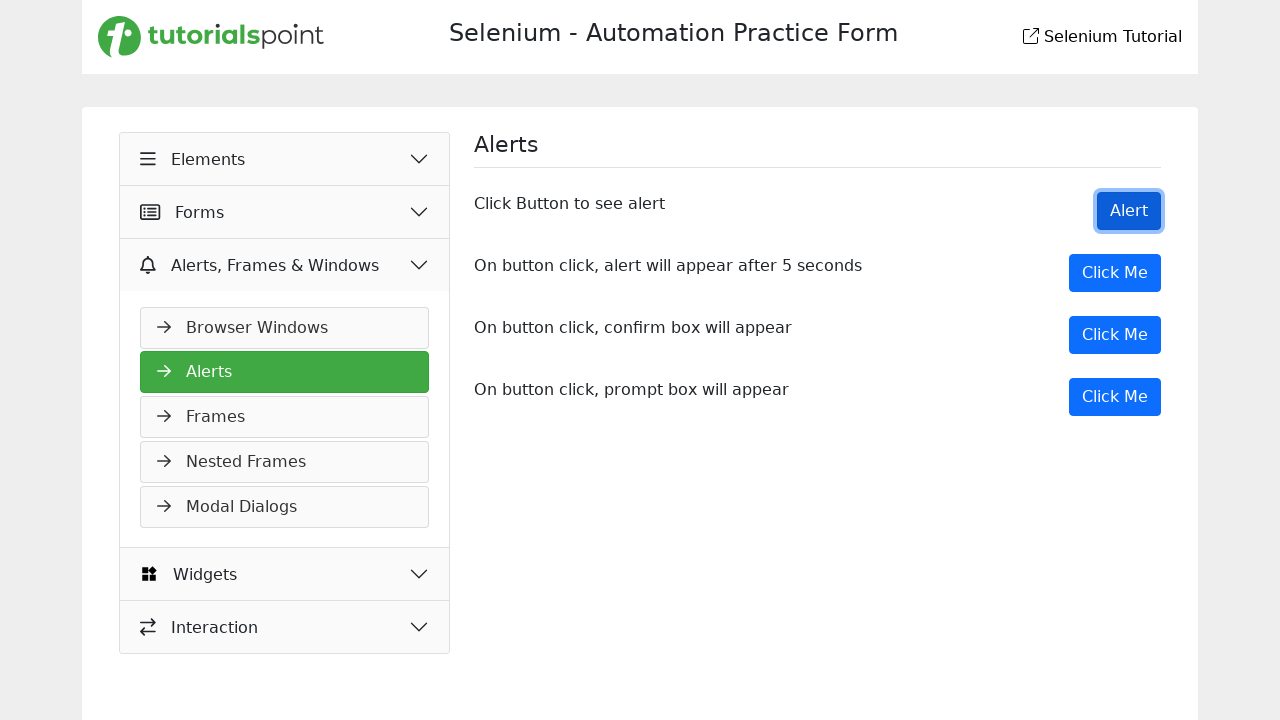